Tests form interaction by filling a text field, selecting a gender radio button, and clicking a hobby checkbox on a practice form

Starting URL: https://demoqa.com/automation-practice-form

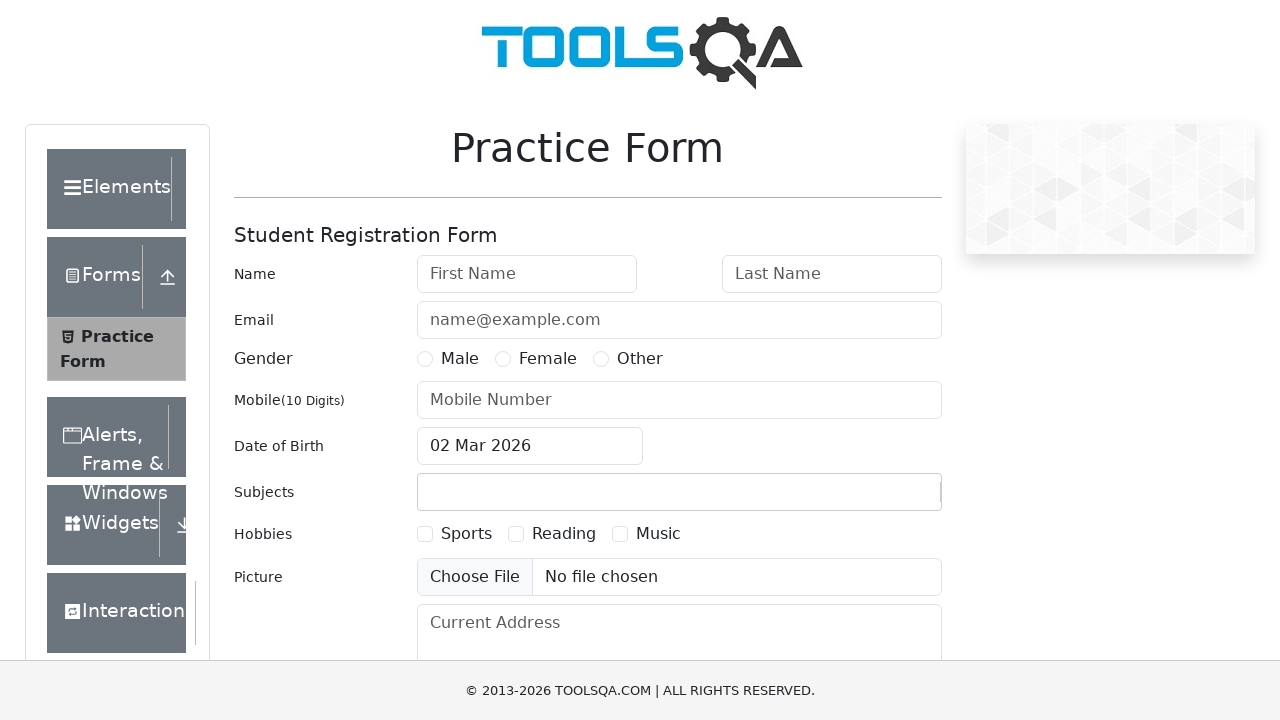

Filled first name text field with 'arav' on #firstName
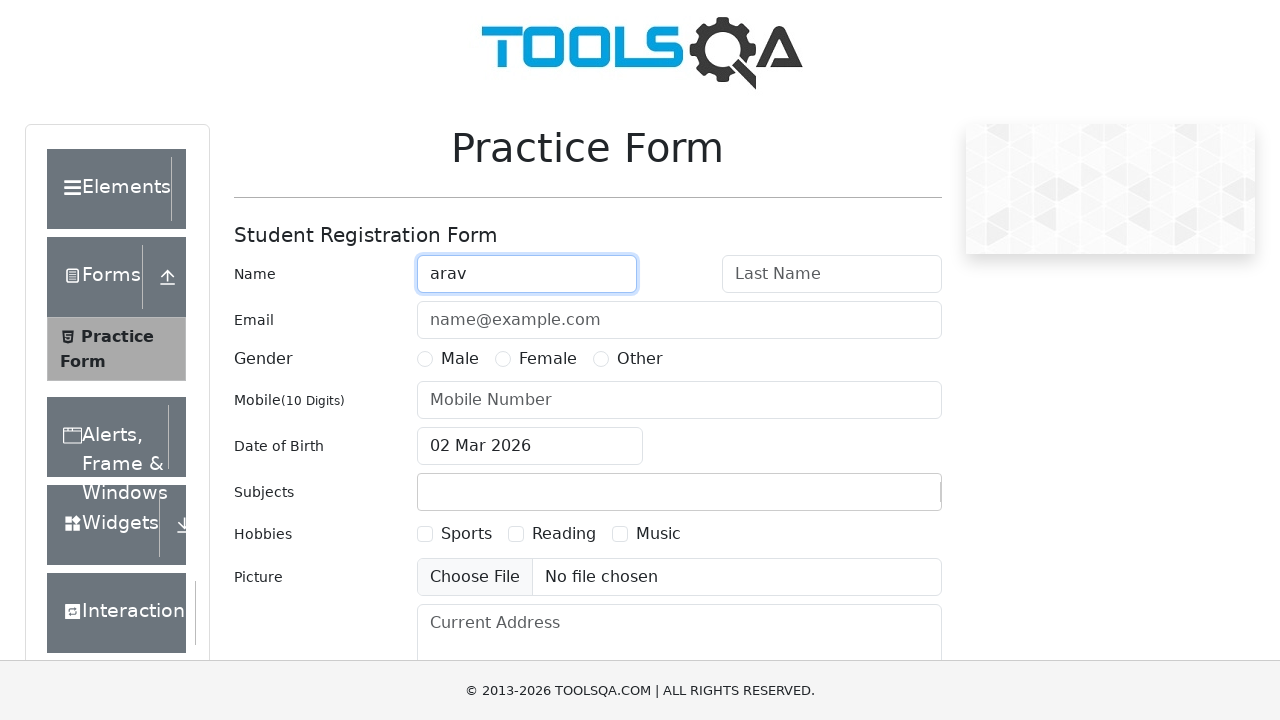

Selected Male gender radio button at (460, 359) on label[for='gender-radio-1']
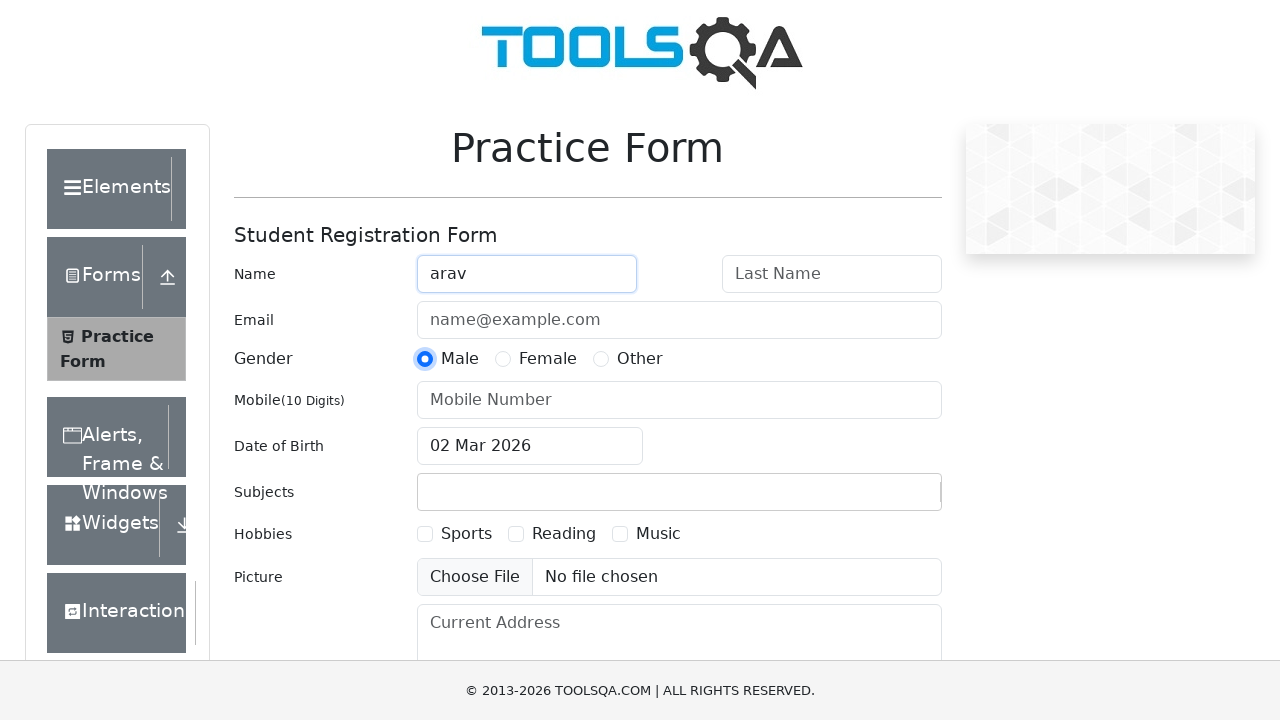

Checked Reading hobby checkbox at (564, 534) on label[for='hobbies-checkbox-2']
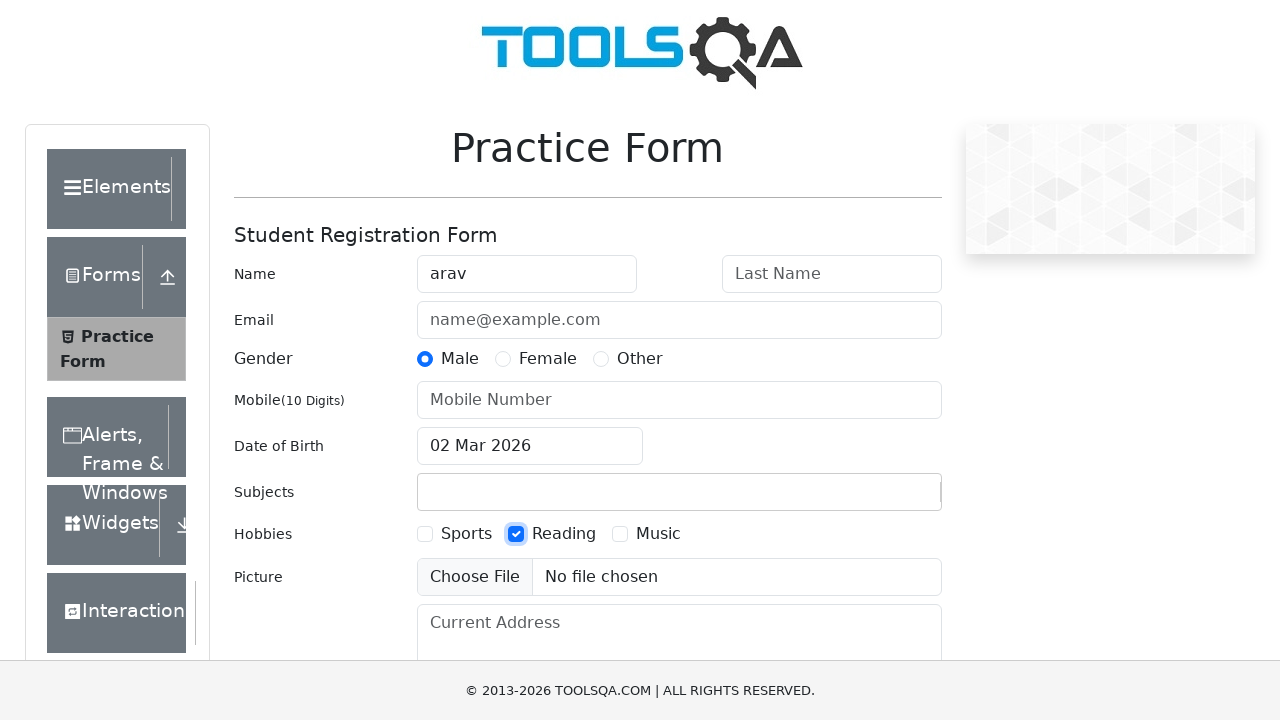

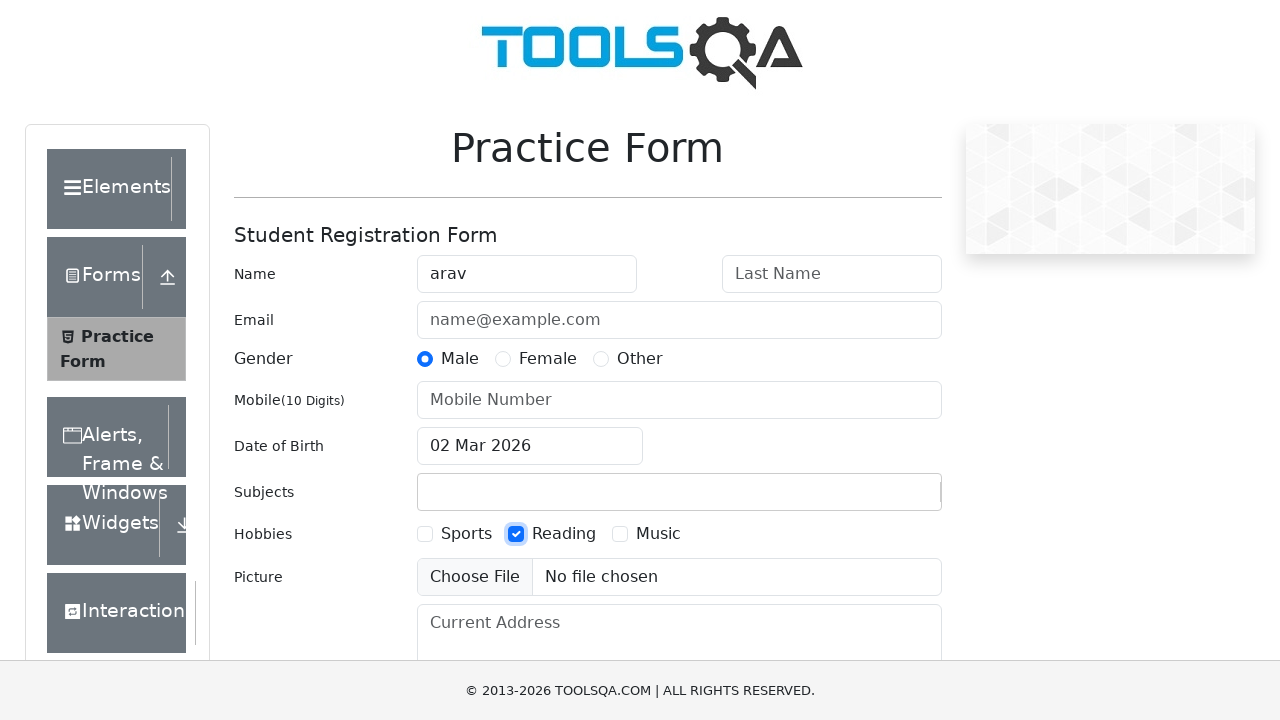